Tests tooltip functionality by scrolling to element and hovering to reveal tooltip

Starting URL: https://www.w3schools.com/css/css_tooltip.asp

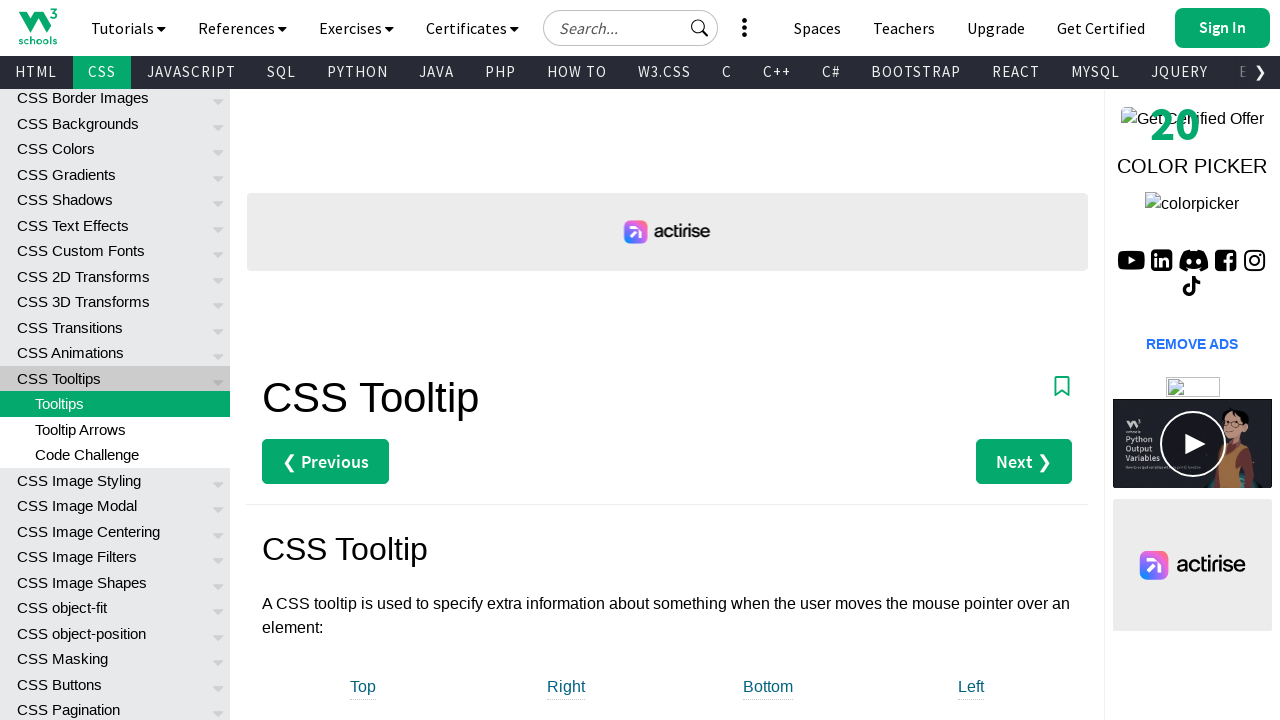

Scrolled down 100 pixels to reveal tooltip element
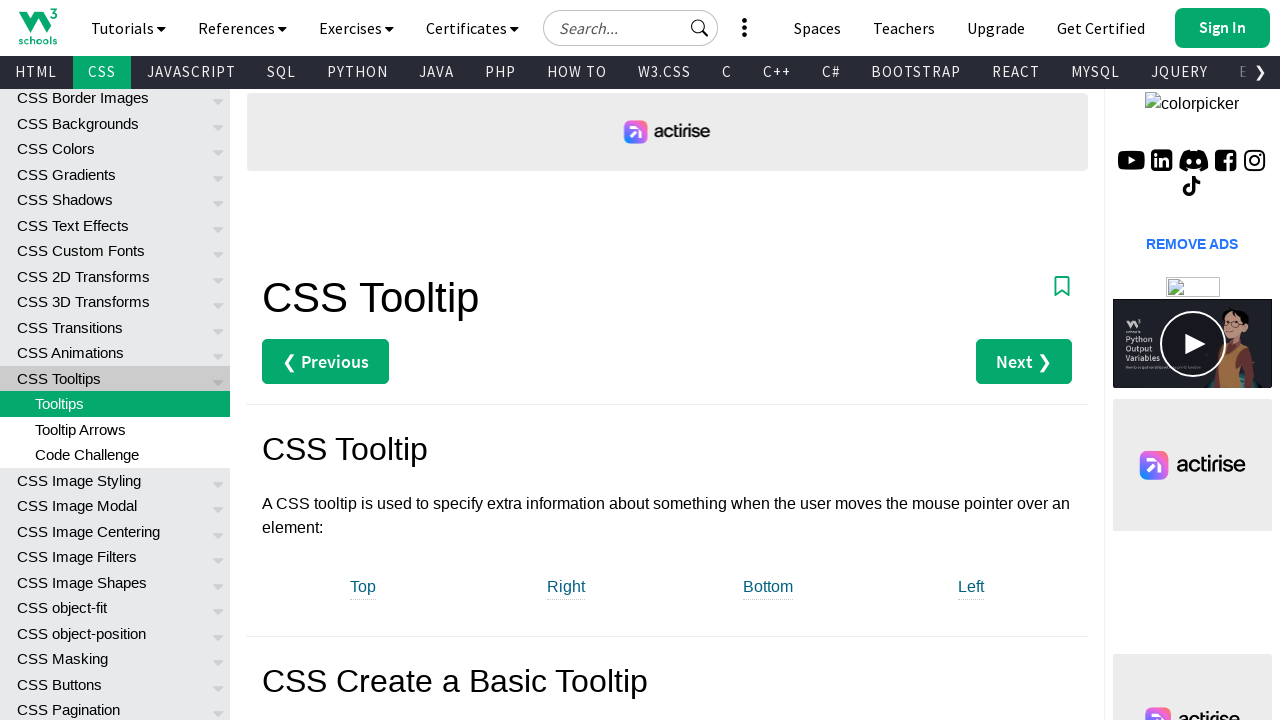

Waited 2000ms for tooltip element to be ready
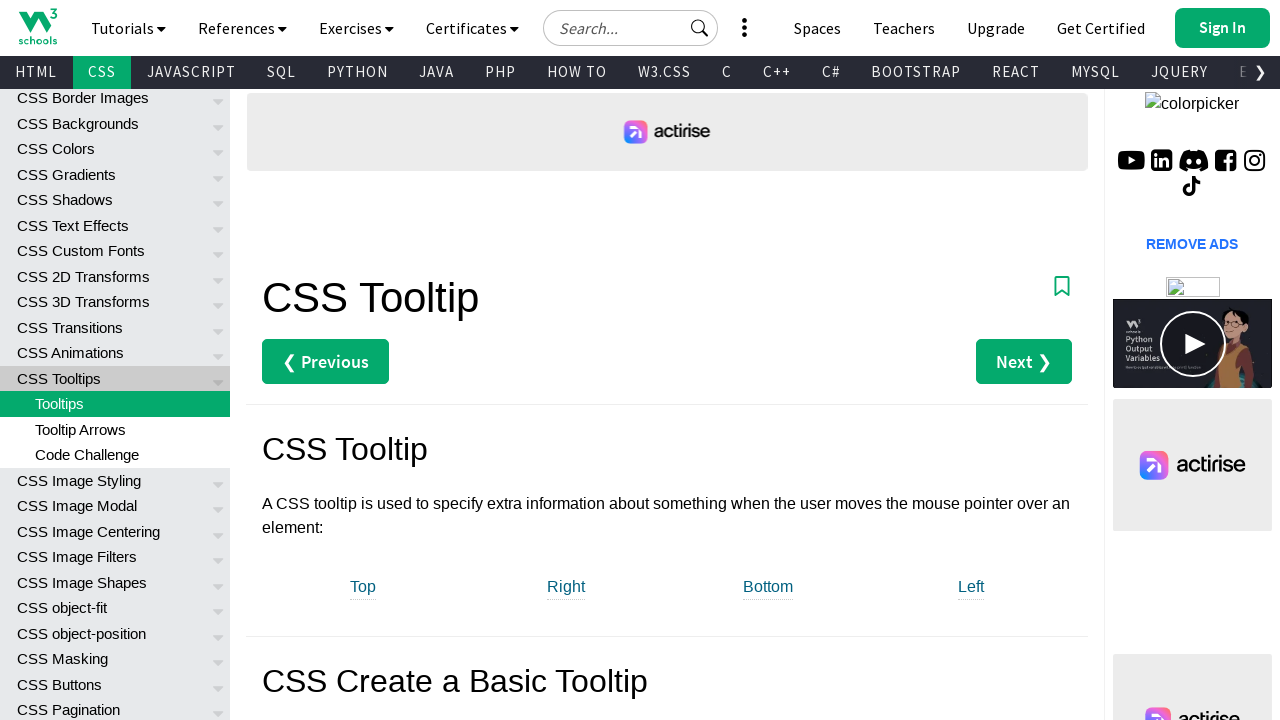

Hovered over tooltip element to reveal tooltip text at (363, 588) on xpath=//div[@class='w3-quarter'][1]/div
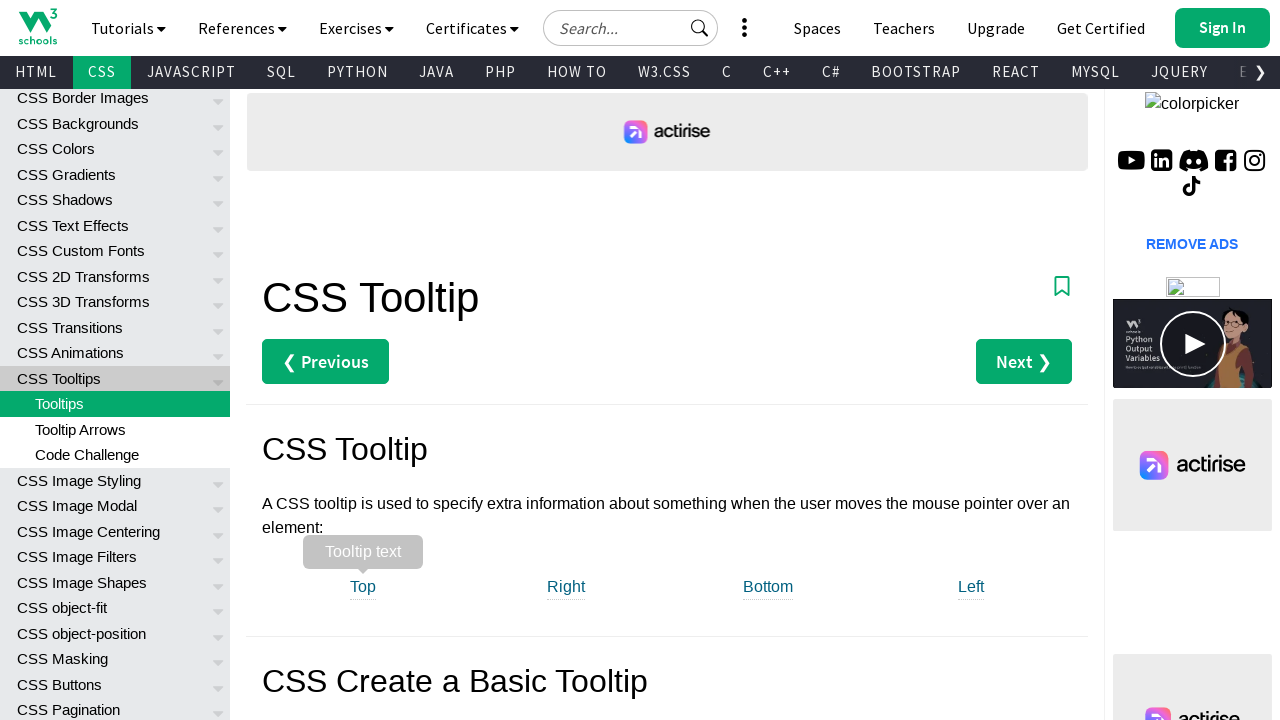

Retrieved tooltip text: 'Tooltip text'
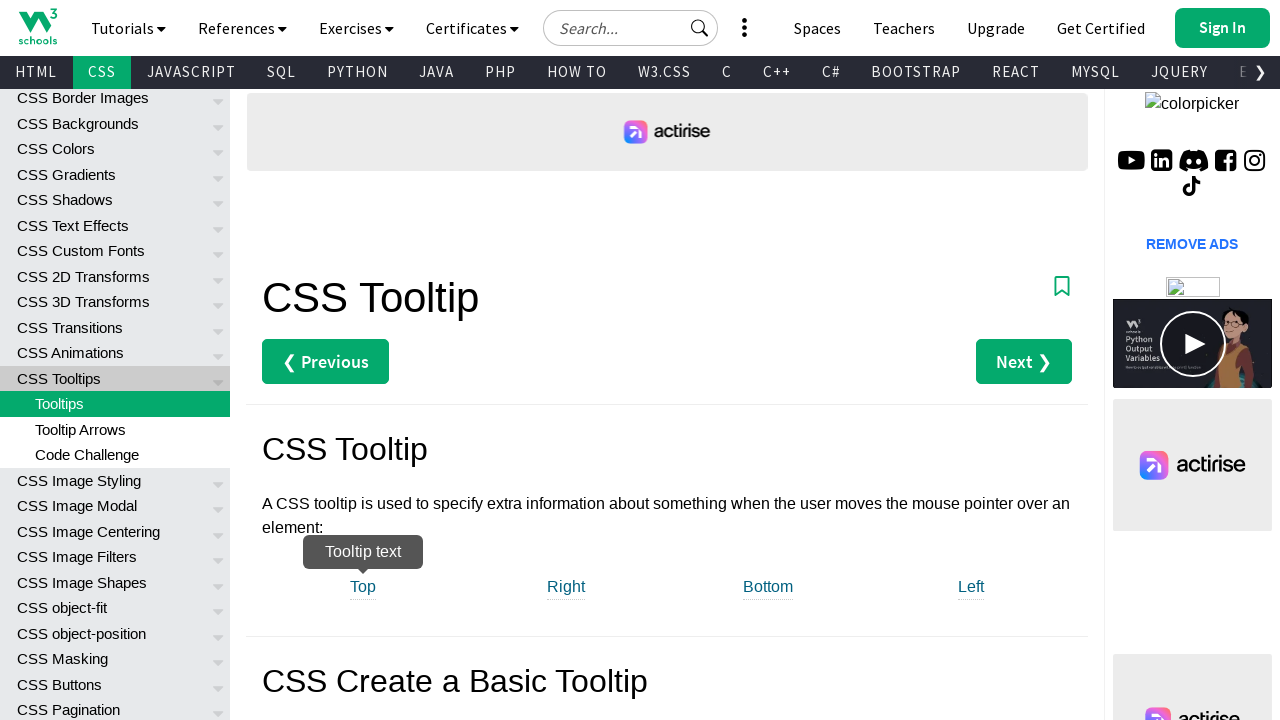

Validated tooltip text matches expected value 'Tooltip text'
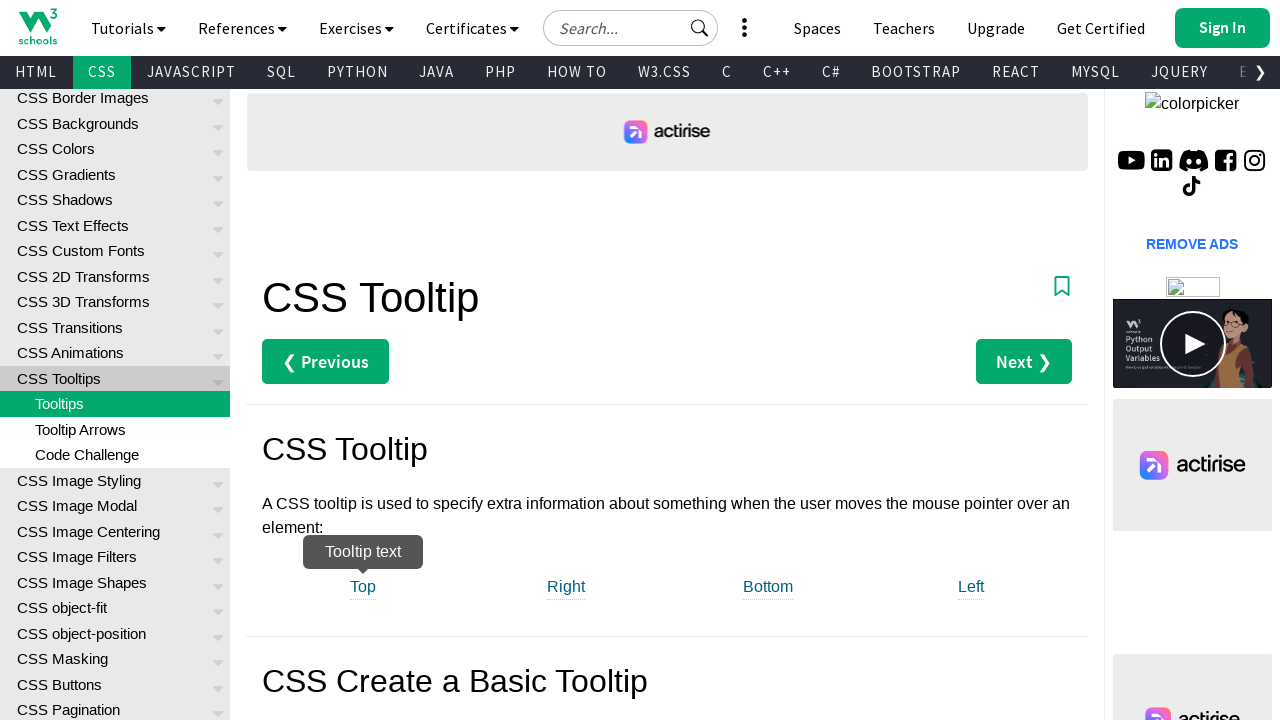

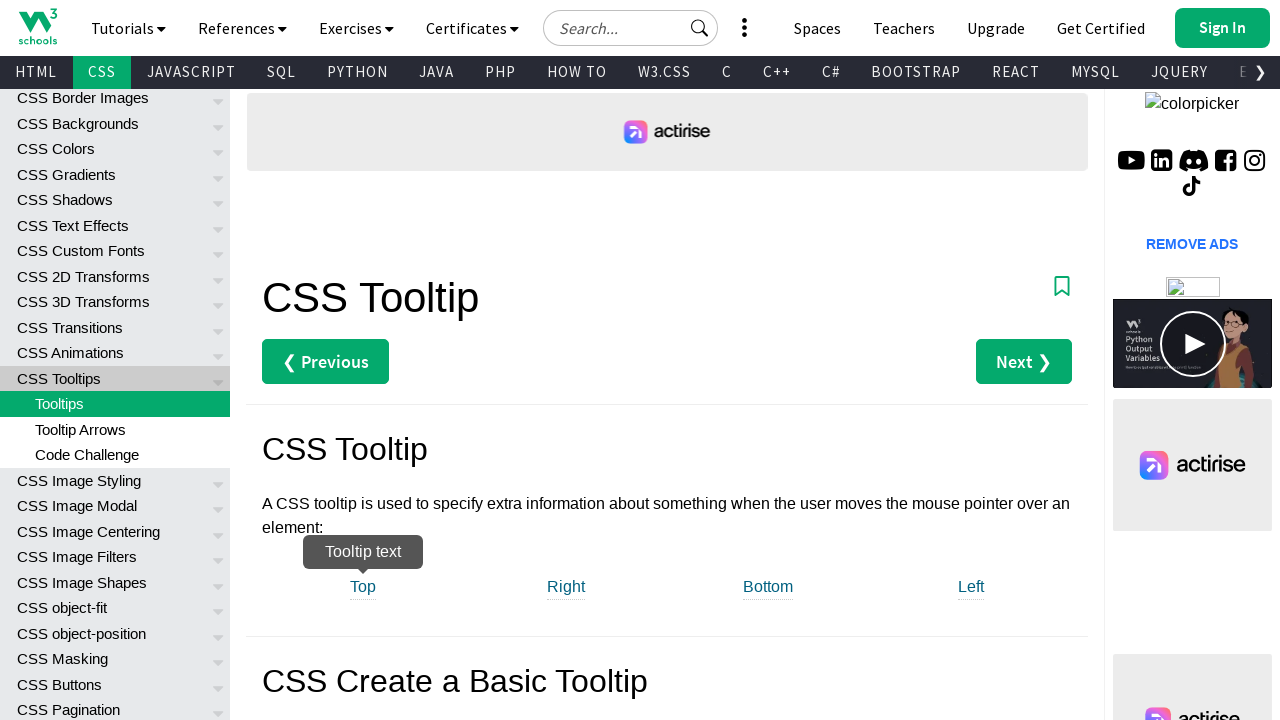